Tests e-commerce search functionality by searching for products containing "ca" and adding Cashews to cart if found

Starting URL: https://rahulshettyacademy.com/seleniumPractise/#/

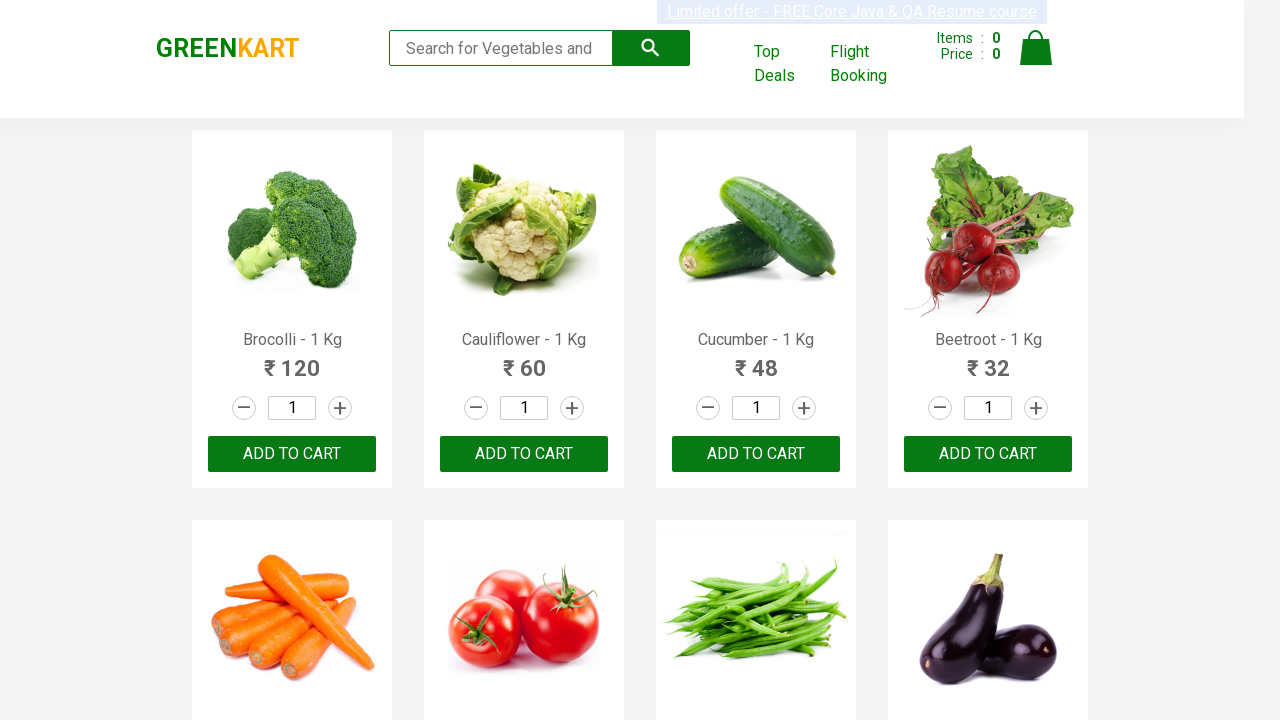

Filled search field with 'ca' on .search-keyword
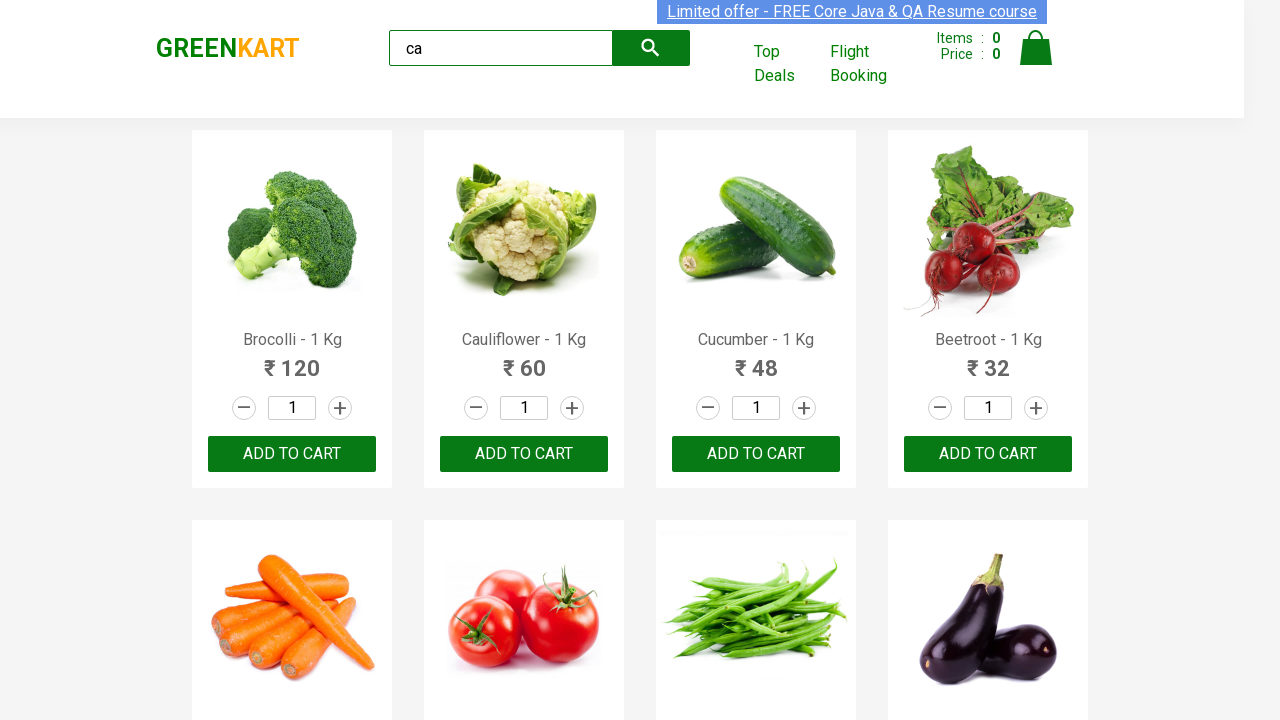

Clicked search submit button at (651, 48) on [type="submit"]
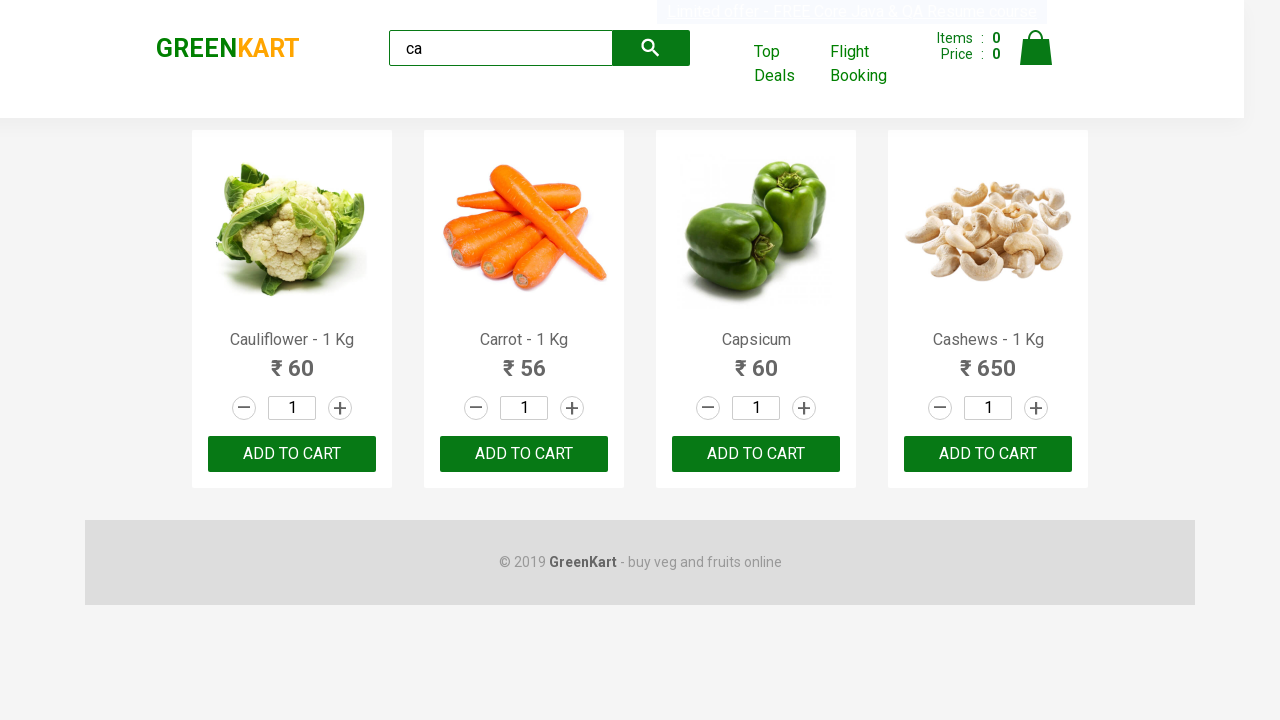

Product list loaded successfully
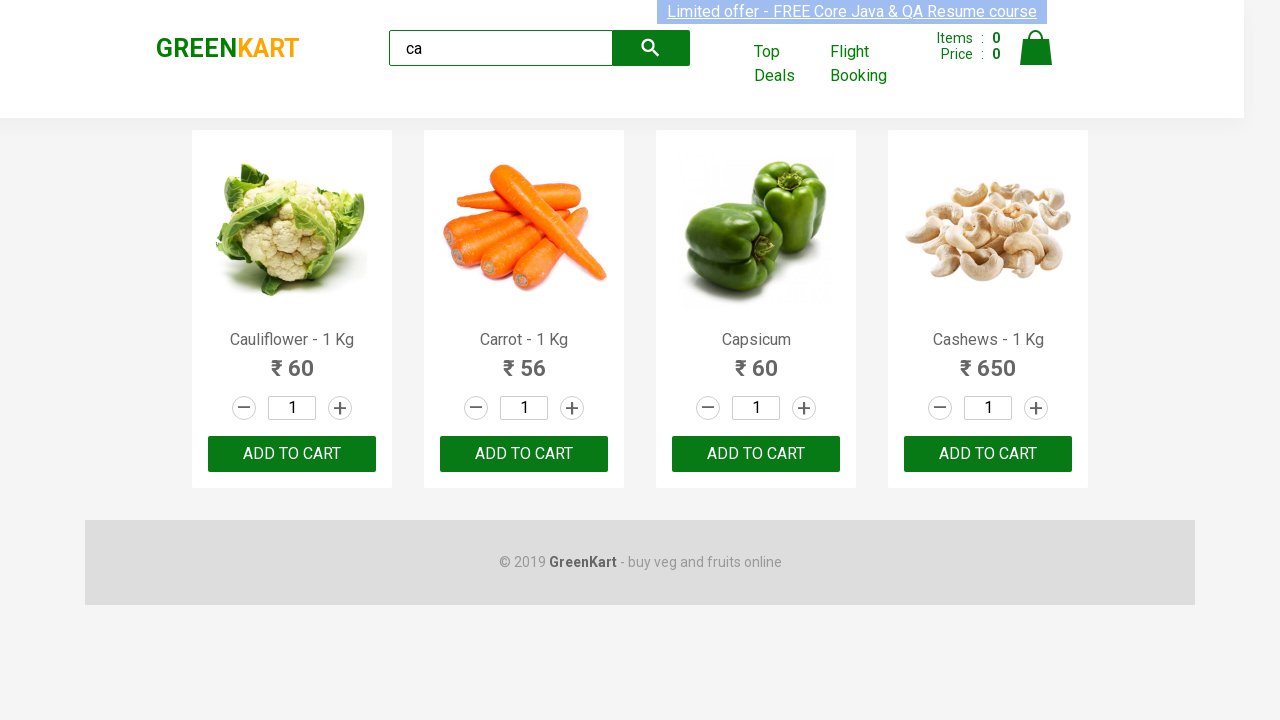

Located all product elements
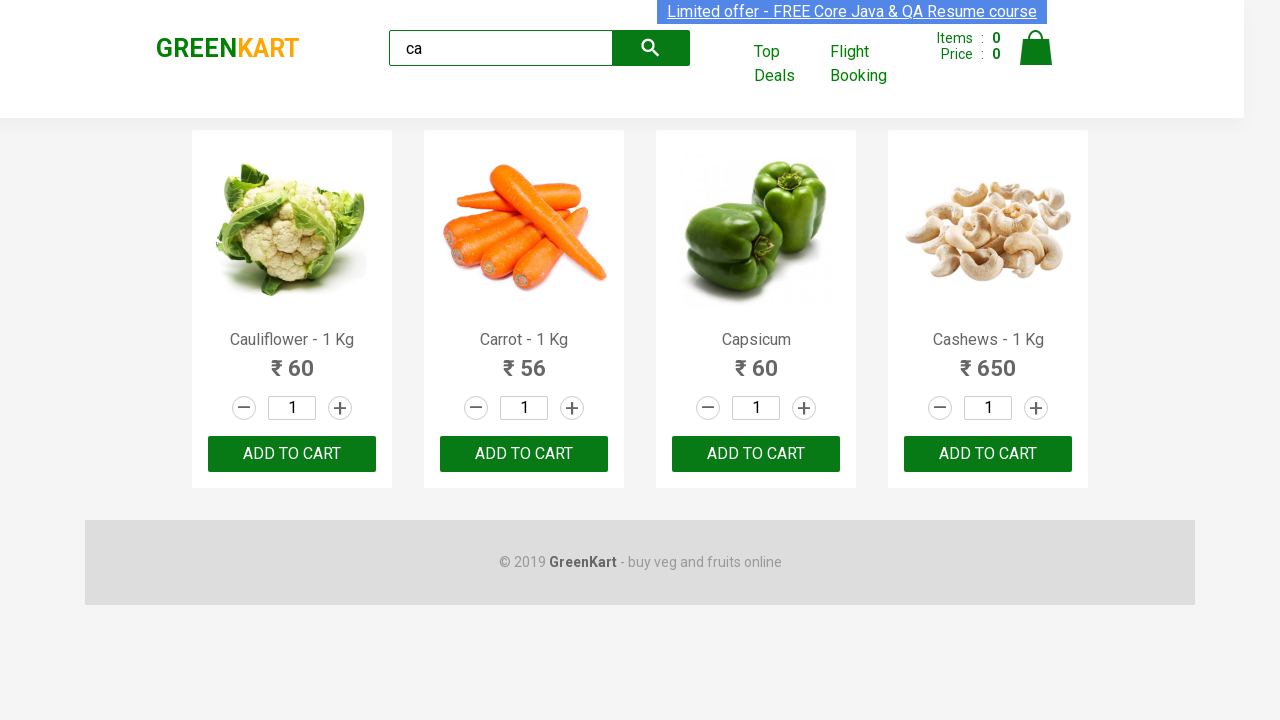

Found 4 products in search results
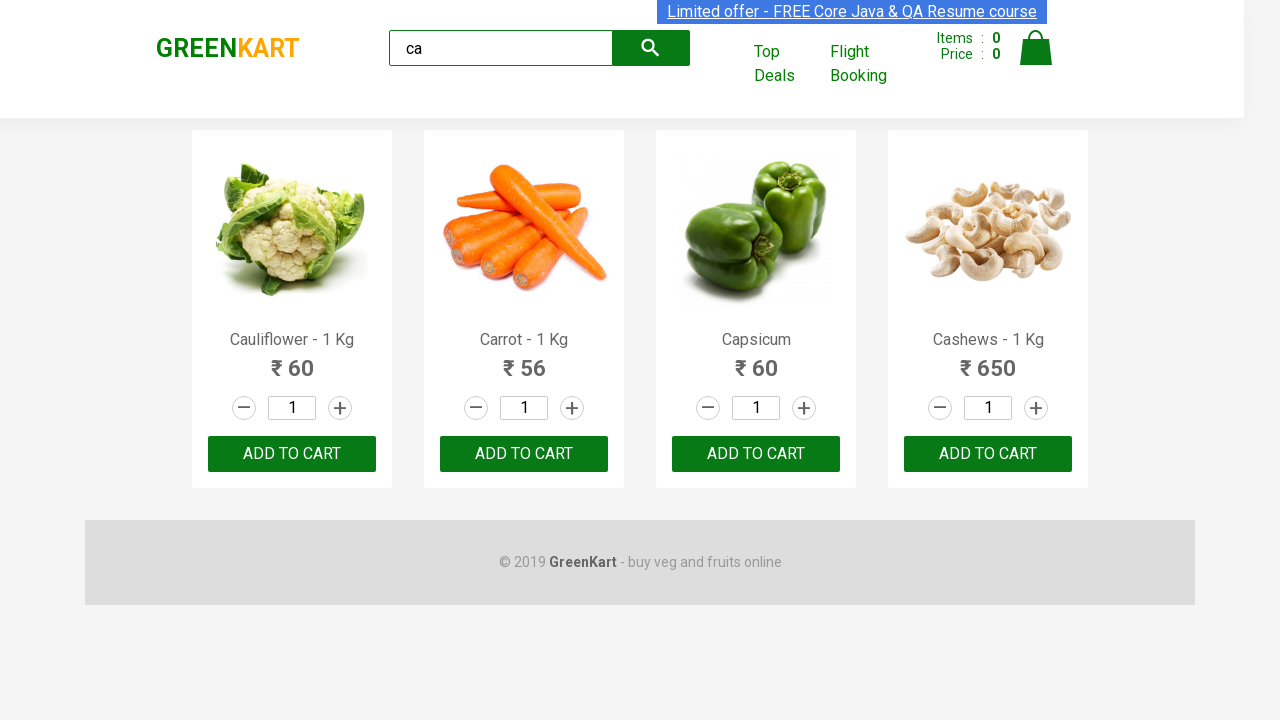

Checking product 1 of 4
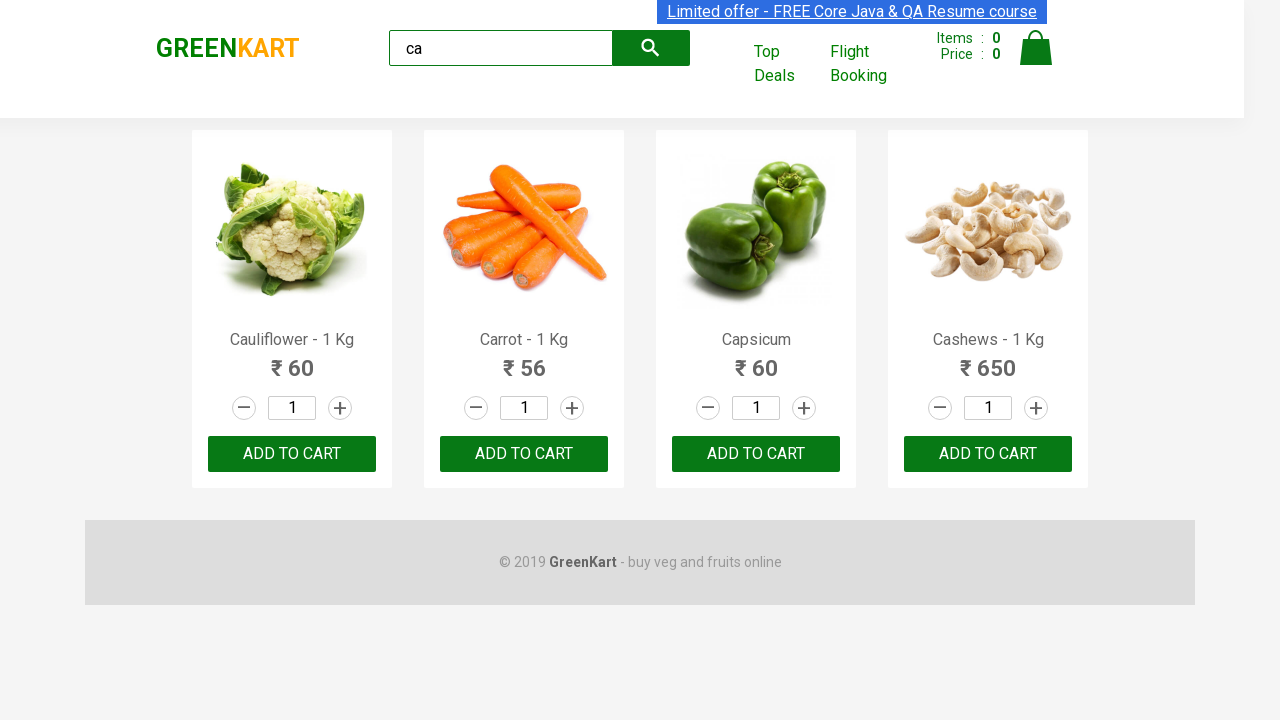

Retrieved product name: Cauliflower - 1 Kg
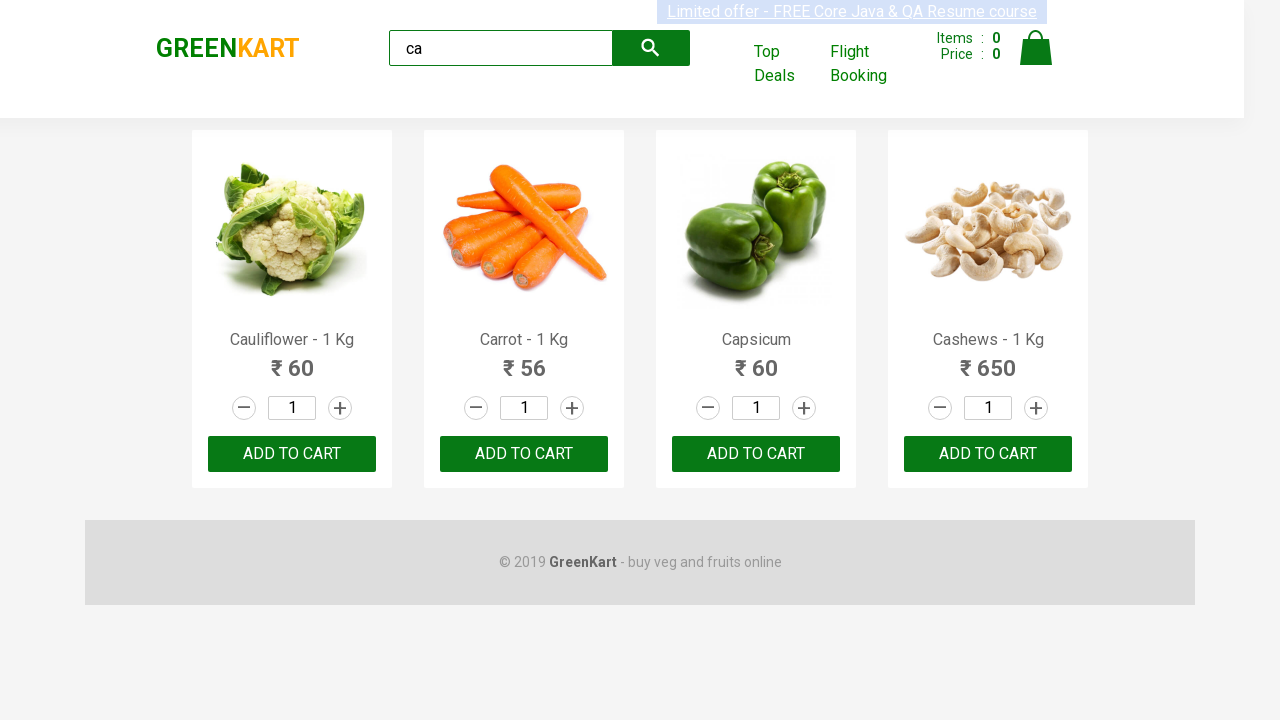

Checking product 2 of 4
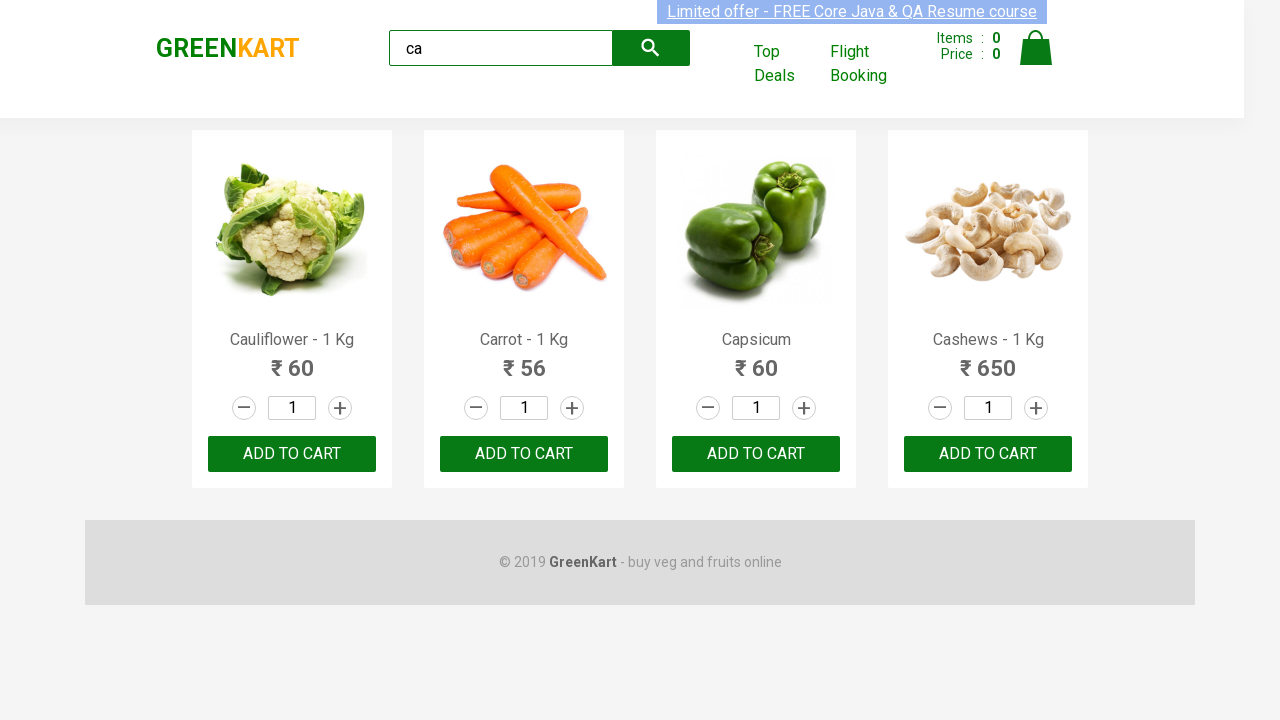

Retrieved product name: Carrot - 1 Kg
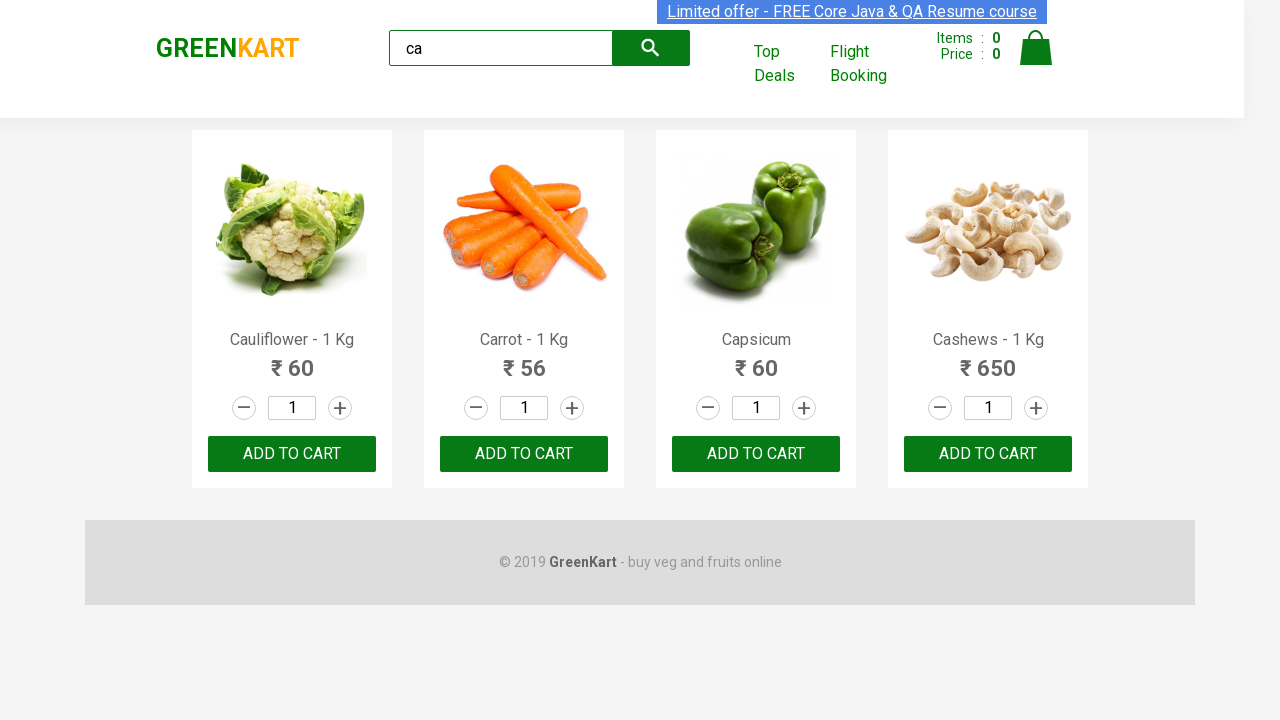

Checking product 3 of 4
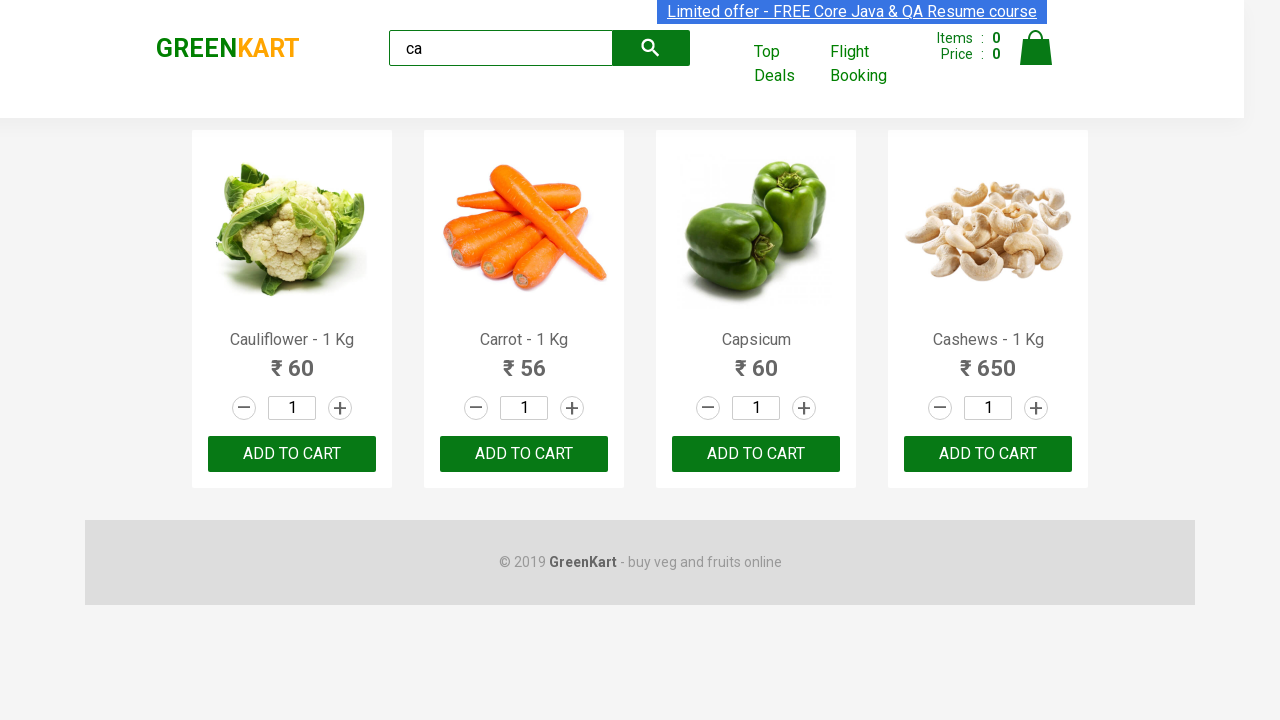

Retrieved product name: Capsicum
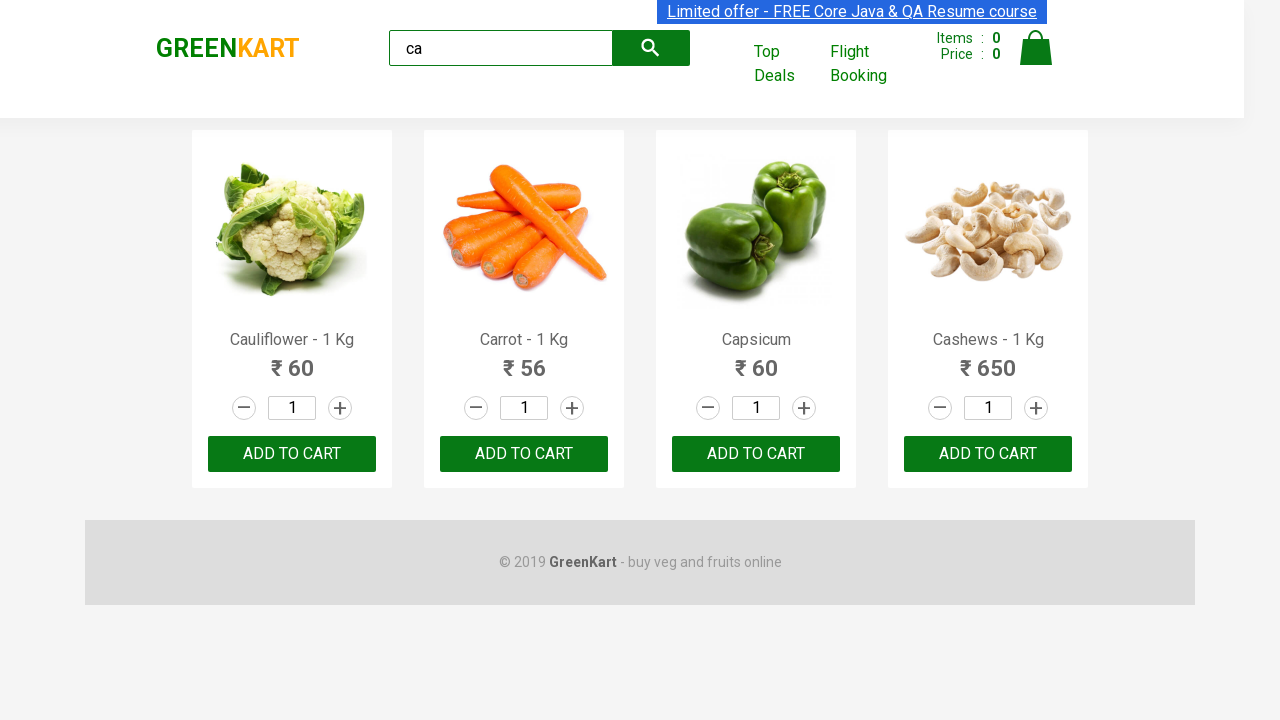

Checking product 4 of 4
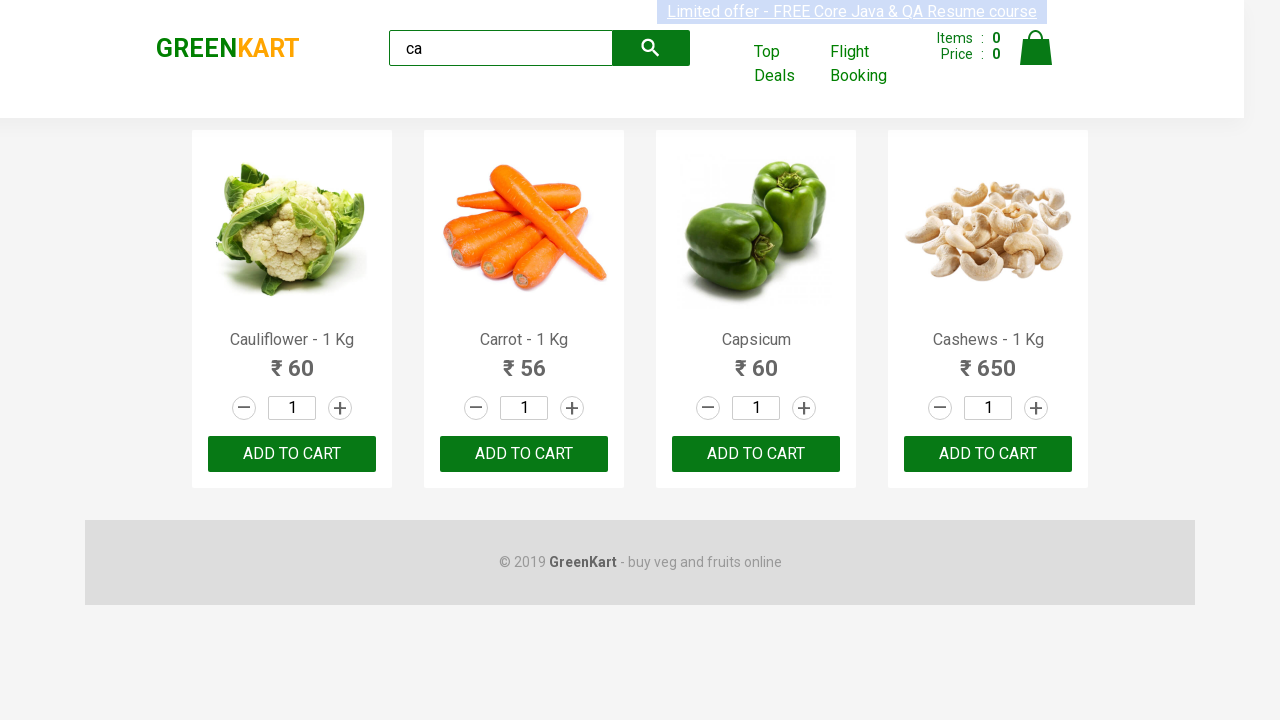

Retrieved product name: Cashews - 1 Kg
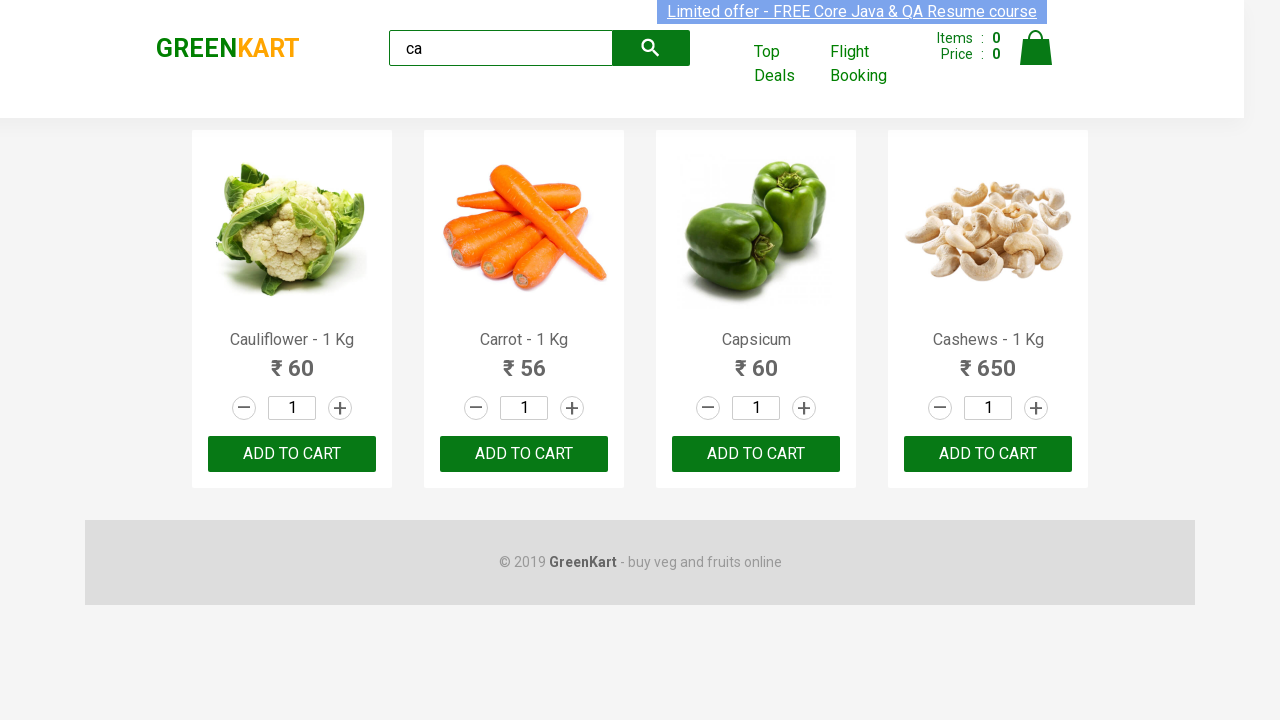

Clicked 'Add to cart' button for Cashews at (988, 454) on .products .product >> nth=3 >> button
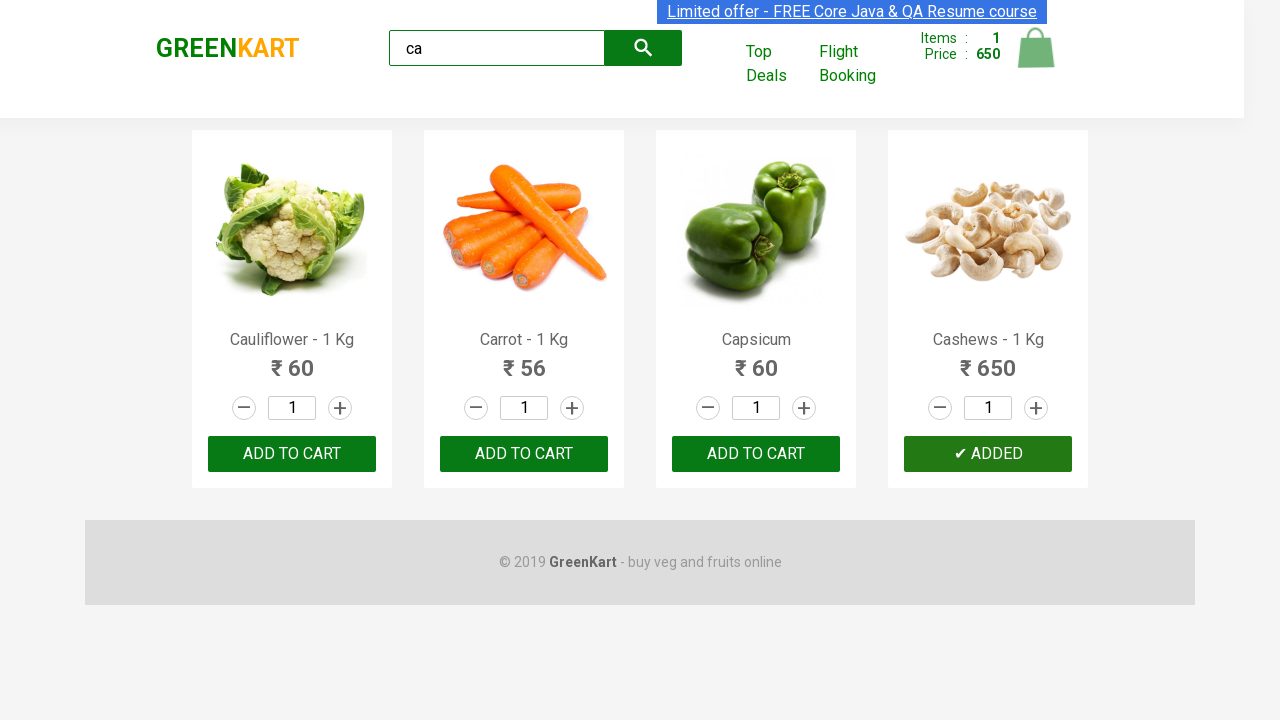

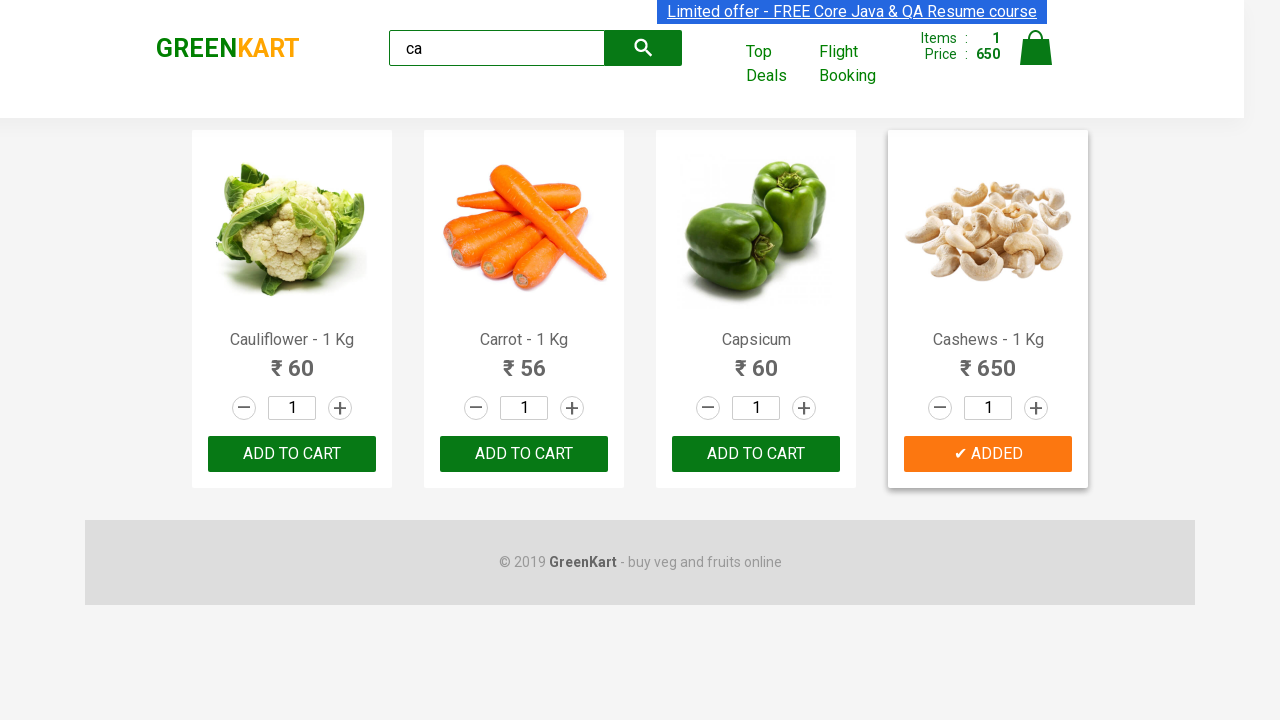